Tests table interaction on a web elements training page by verifying the table structure loads correctly and clicking on a column header to trigger sorting functionality.

Starting URL: https://training-support.net/webelements/tables

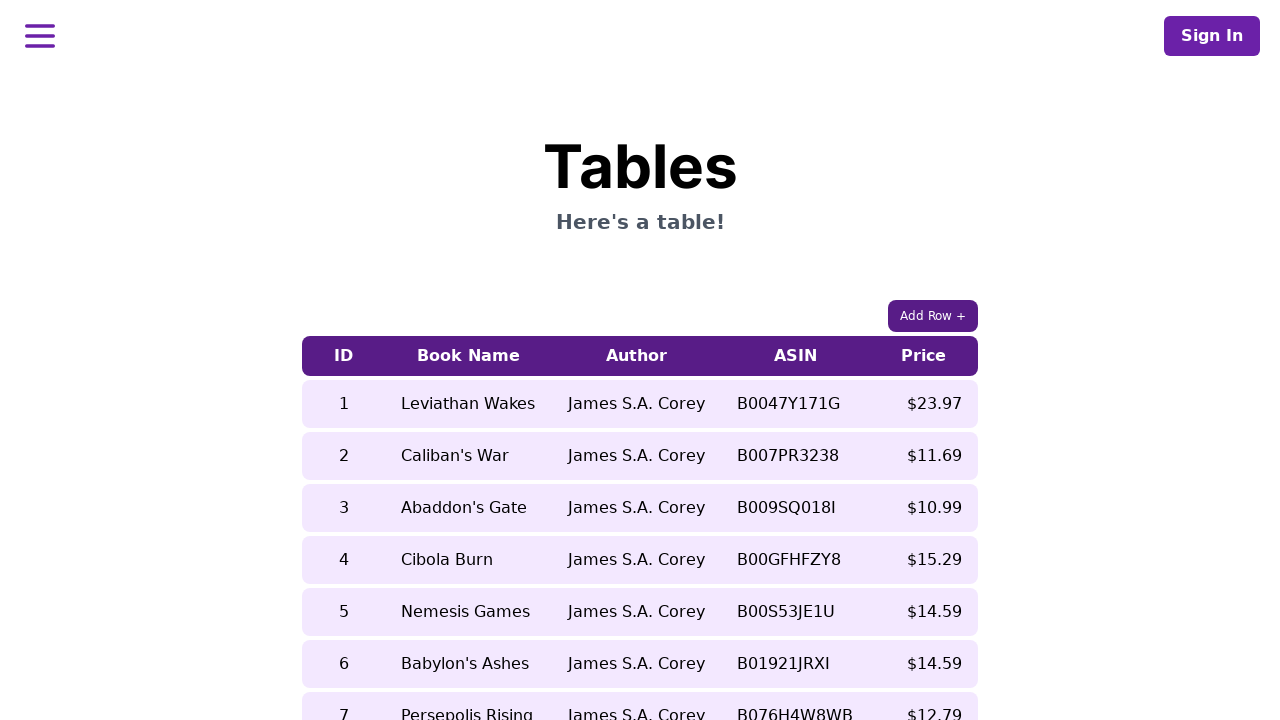

Waited for table with class 'table-auto' to be visible
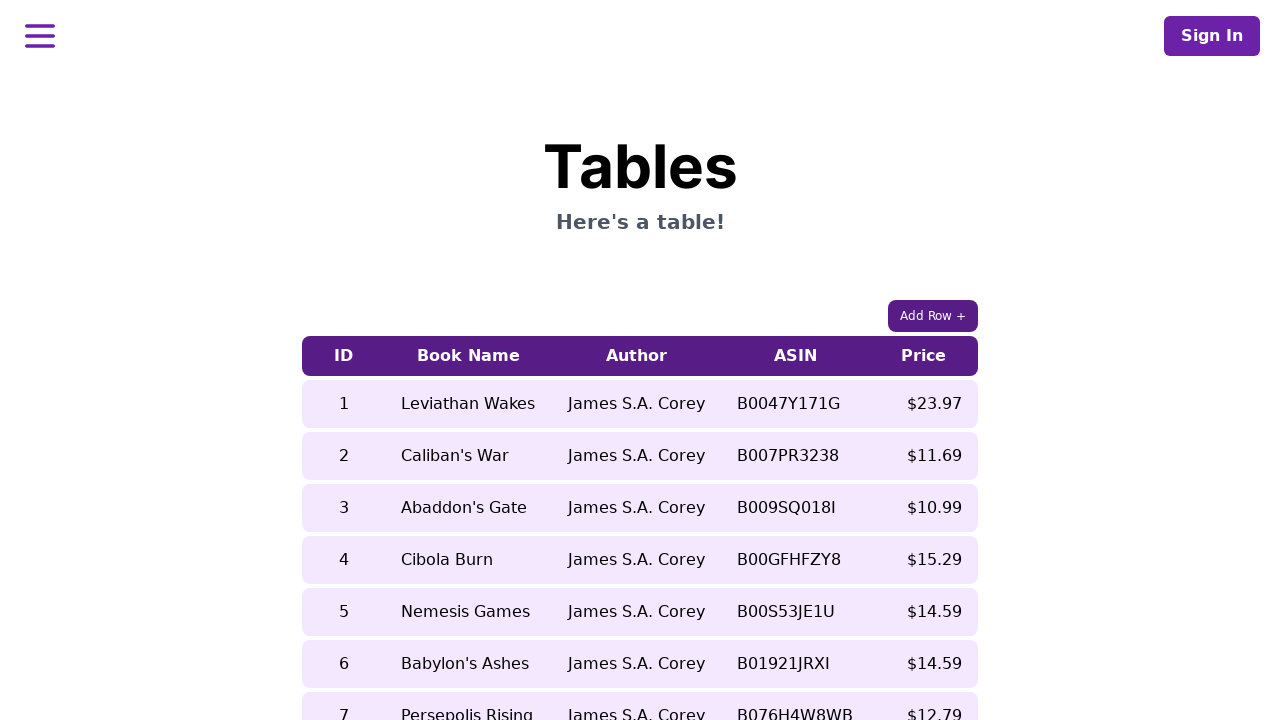

Verified table column headers are present in thead
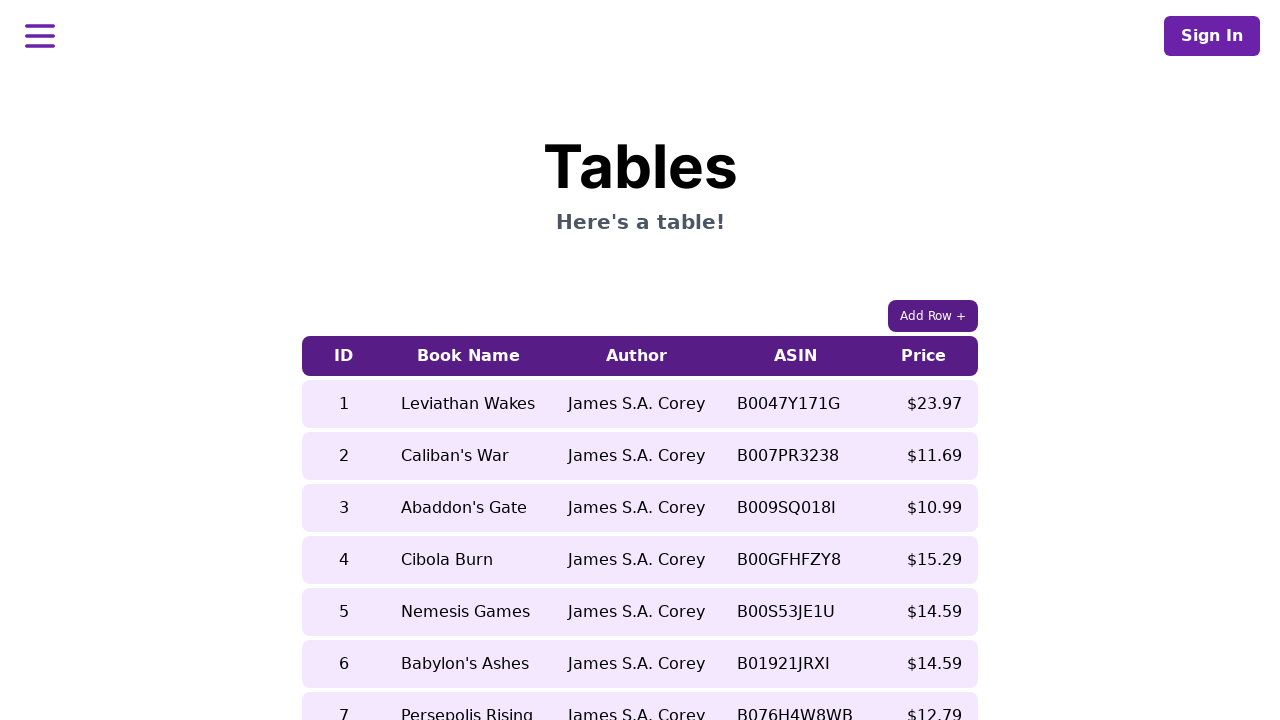

Verified table rows are present in tbody
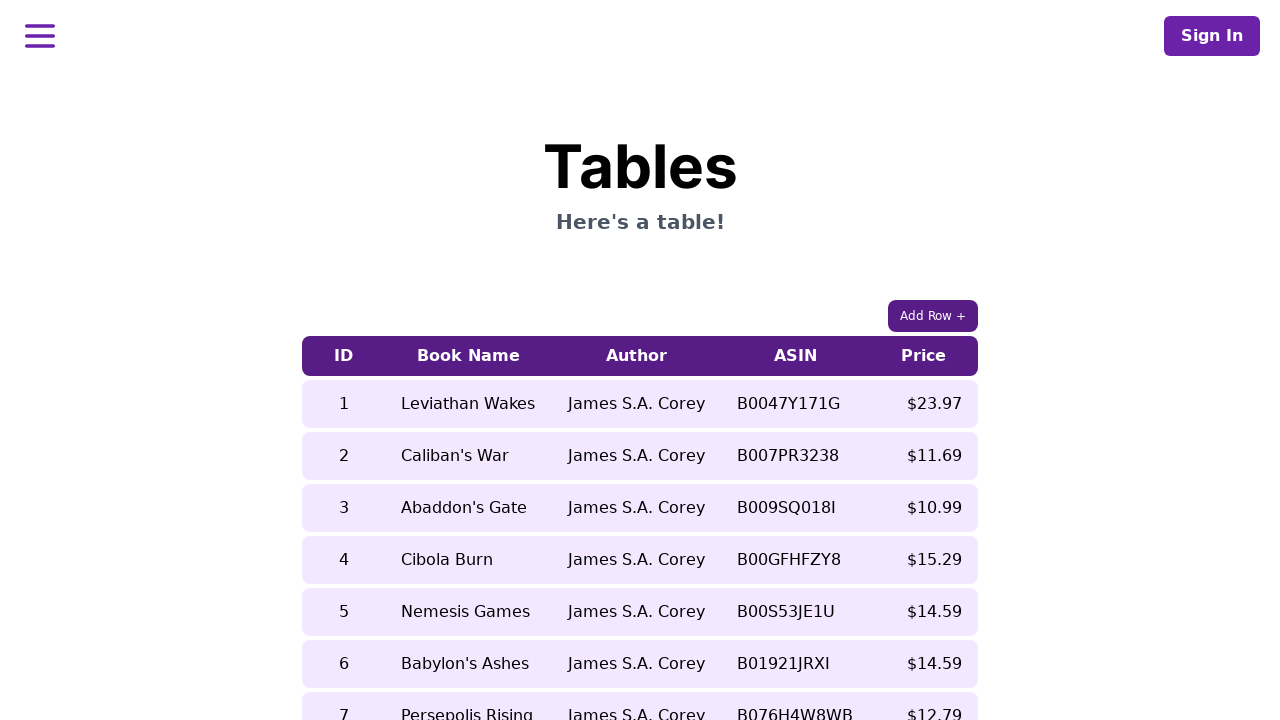

Clicked on 5th column header to trigger sorting at (924, 356) on xpath=//table[contains(@class, 'table-auto')]/thead/tr/th[5]
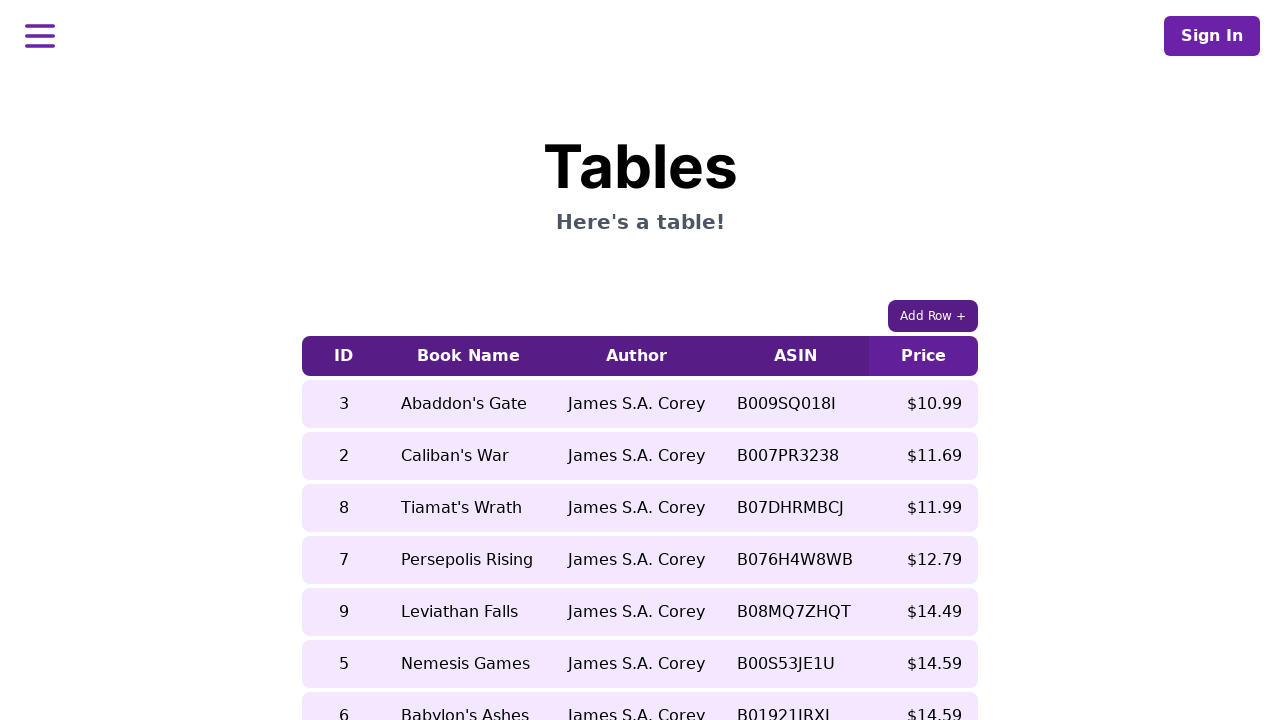

Waited for table to update after sorting
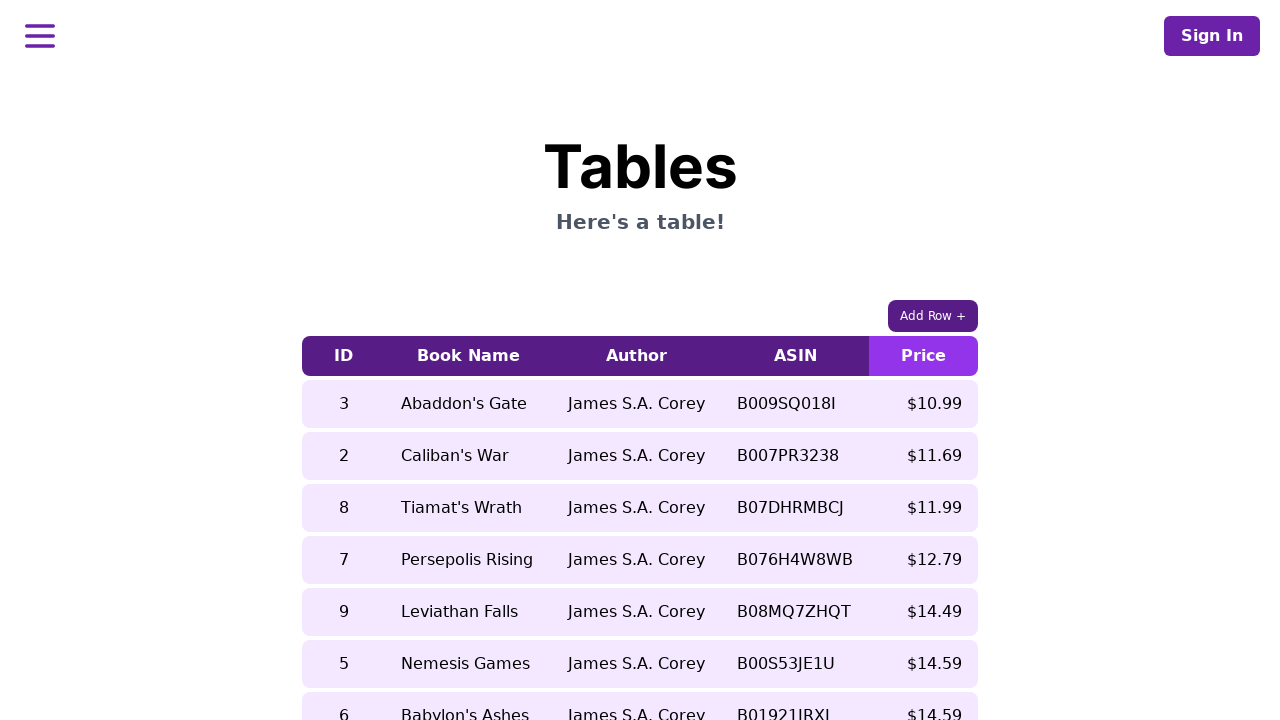

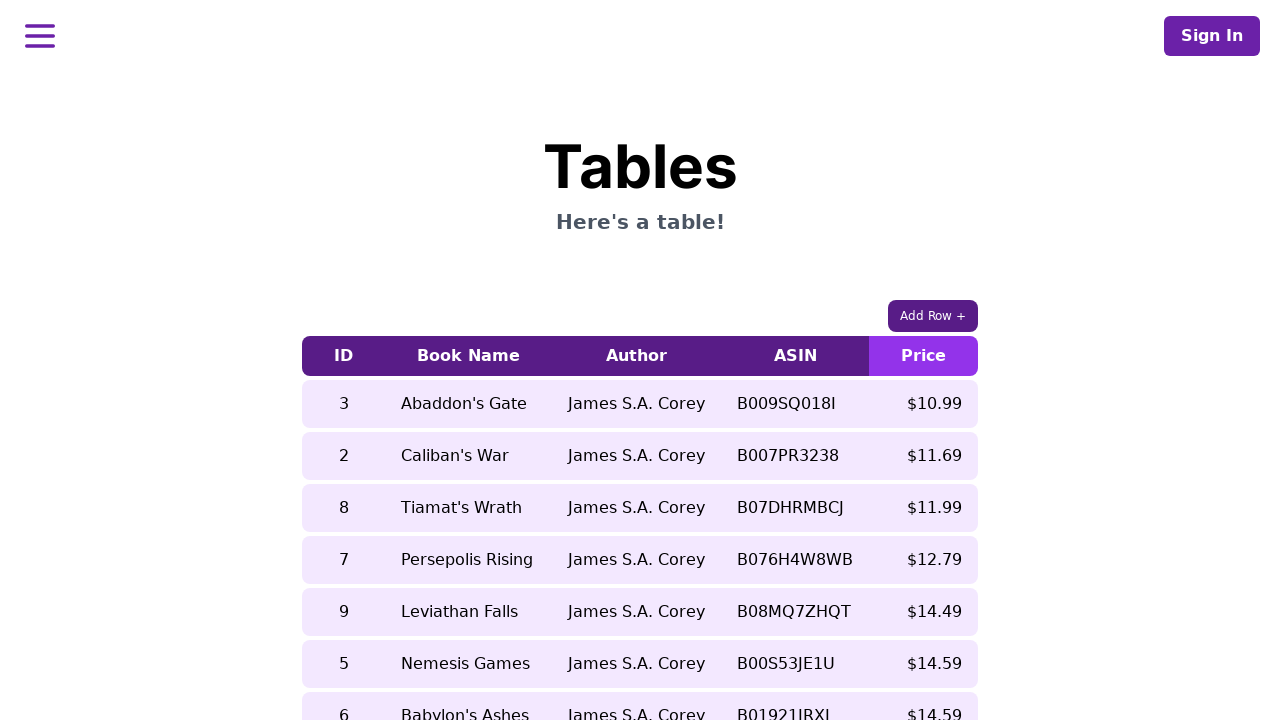